Tests form editing functionality in a DataTable by clearing an age input field and entering new age and position values

Starting URL: https://datatables.net/examples/api/form.html

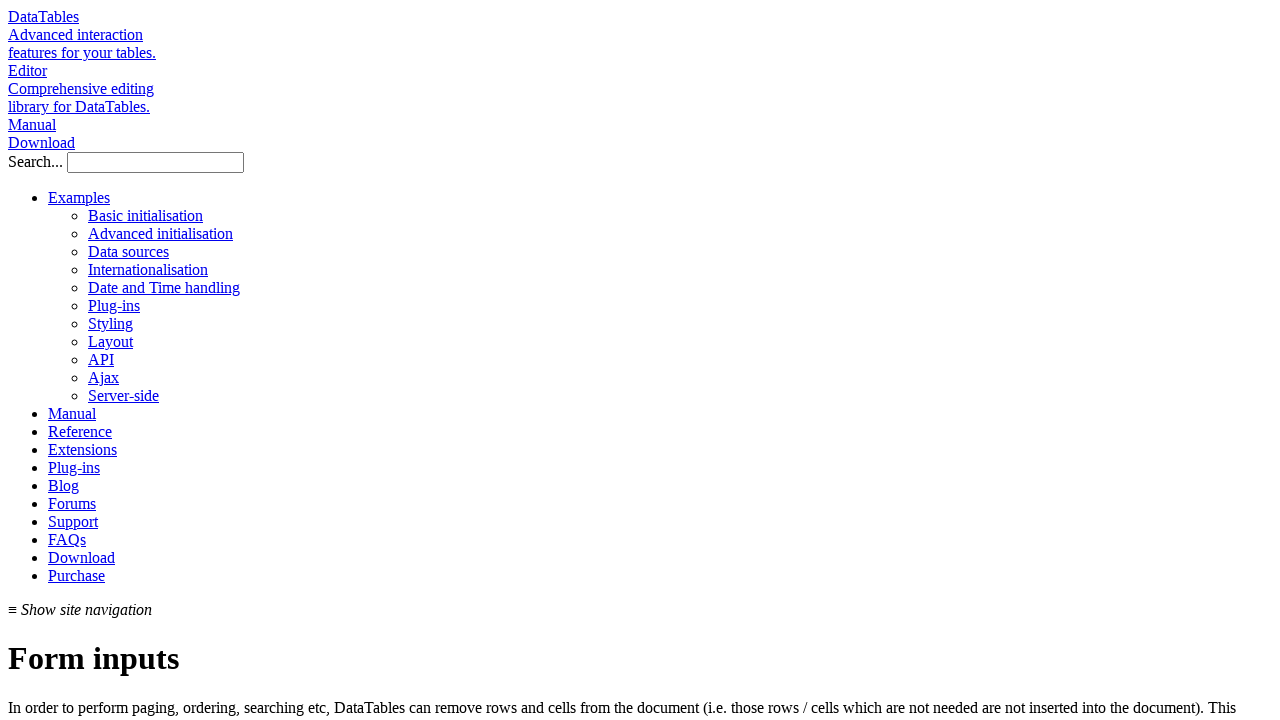

Waited for DataTable to be visible
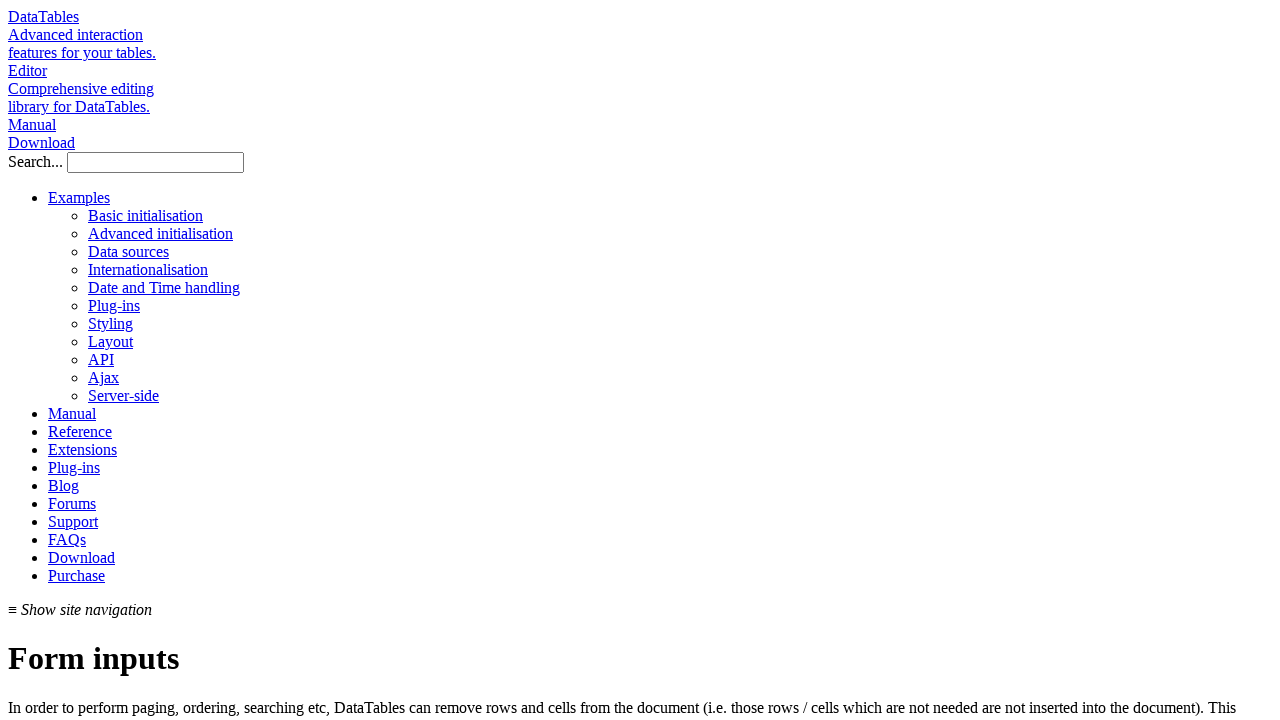

Located the age input field for row 5
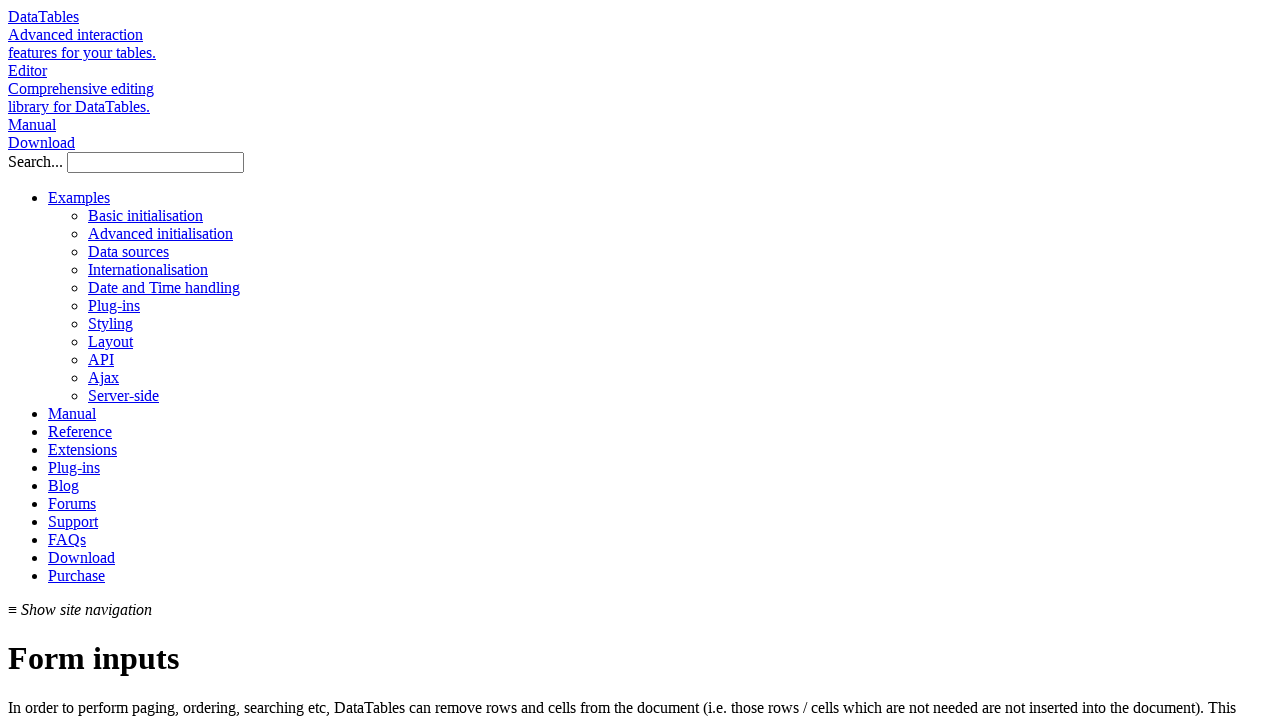

Hovered over the age input field at (224, 360) on #row-5-age
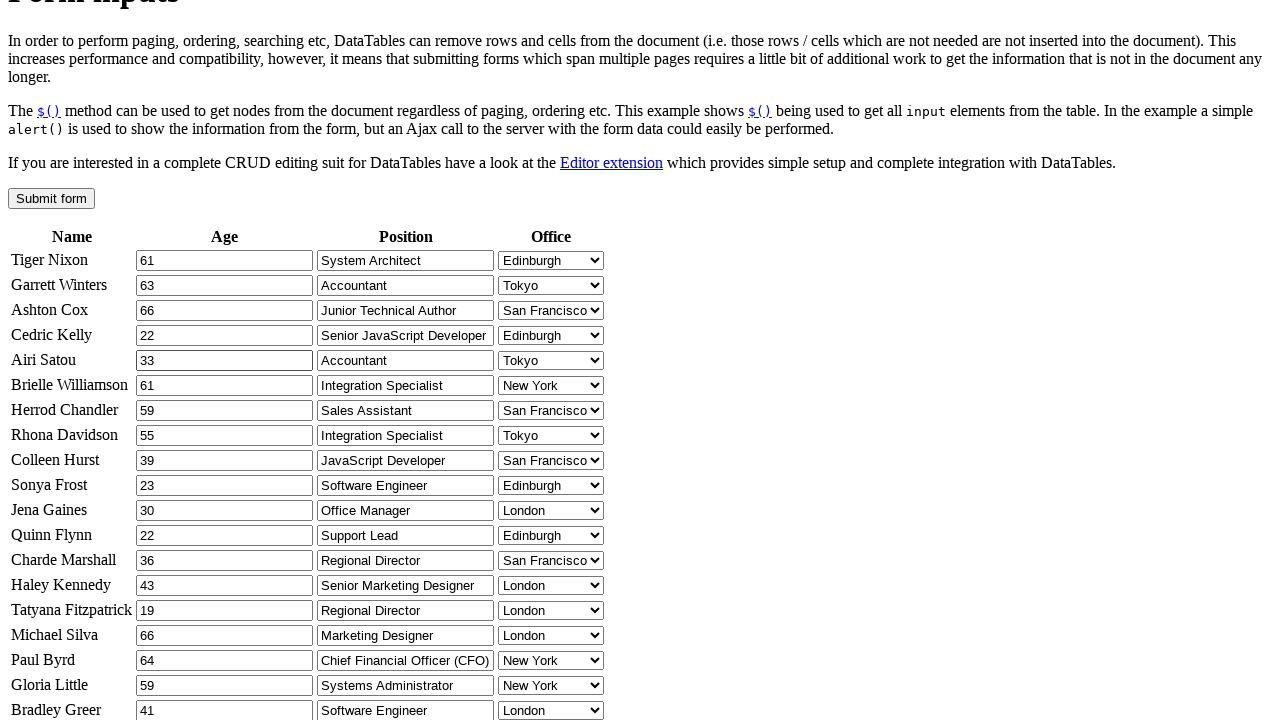

Cleared the age input field on #row-5-age
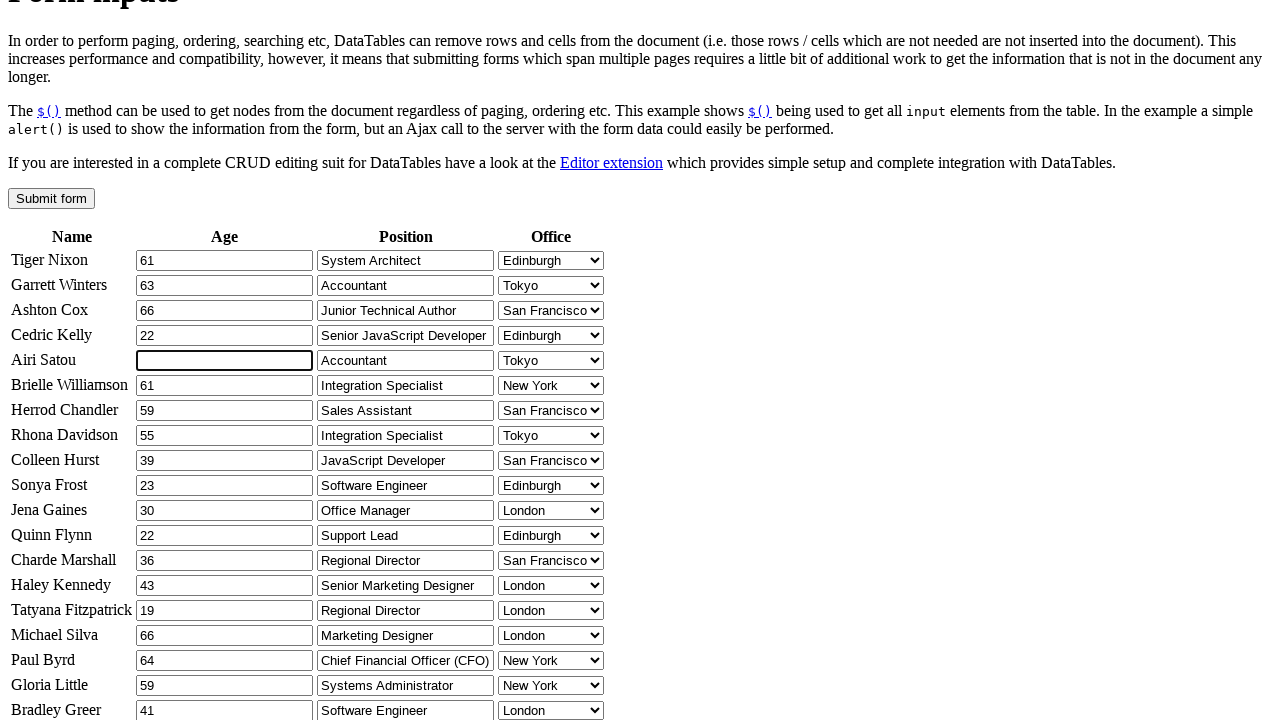

Entered new age value '20' on #row-5-age
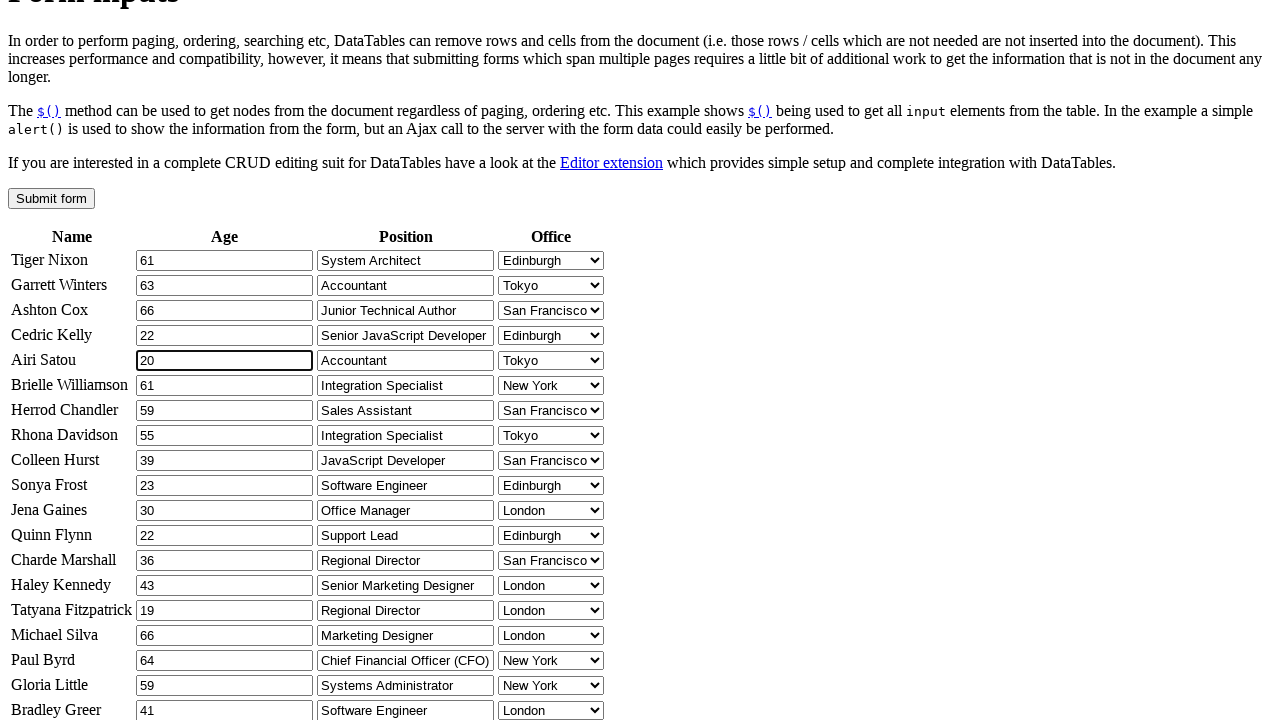

Pressed Tab to move to position field on #row-5-age
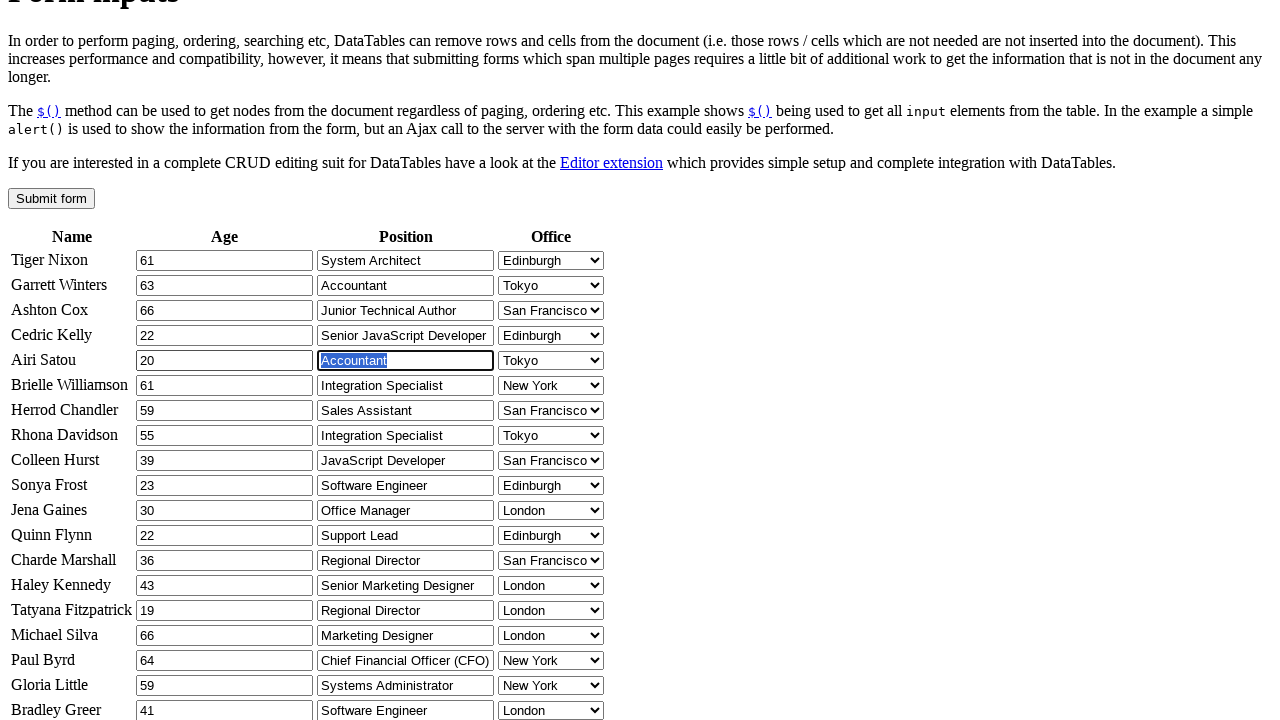

Entered position value 'Software Developer'
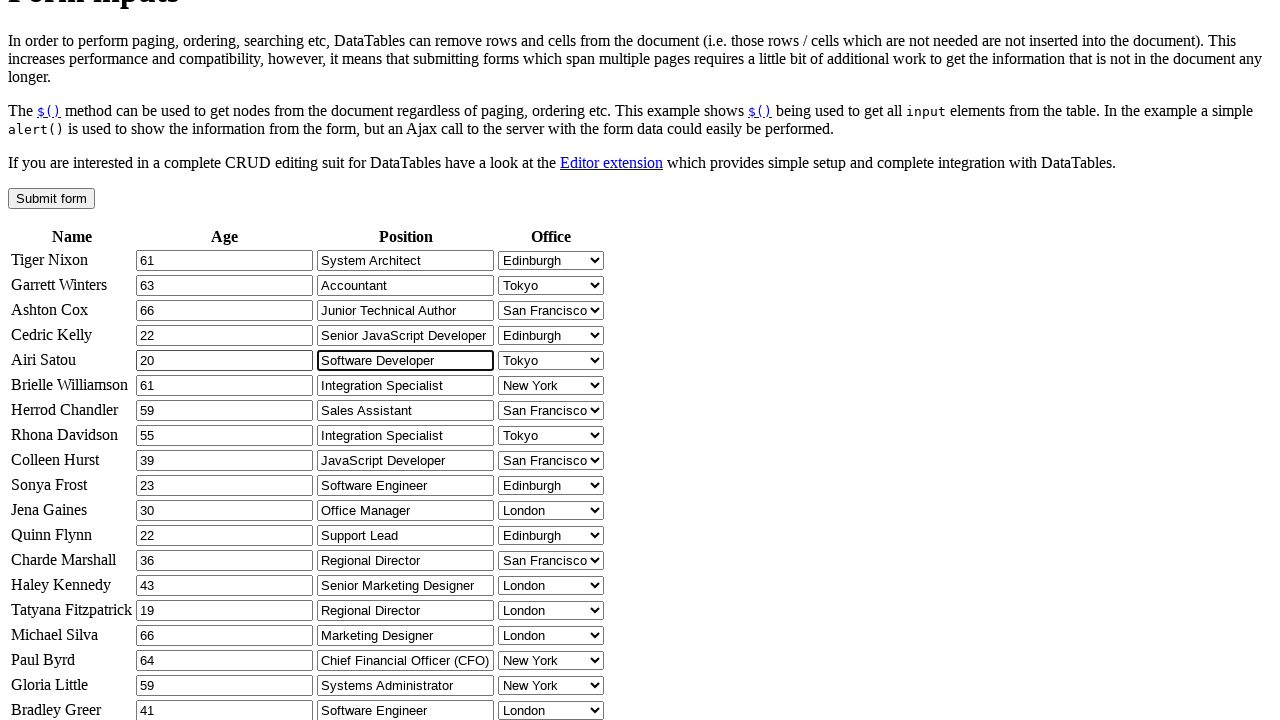

Pressed Enter to confirm form changes
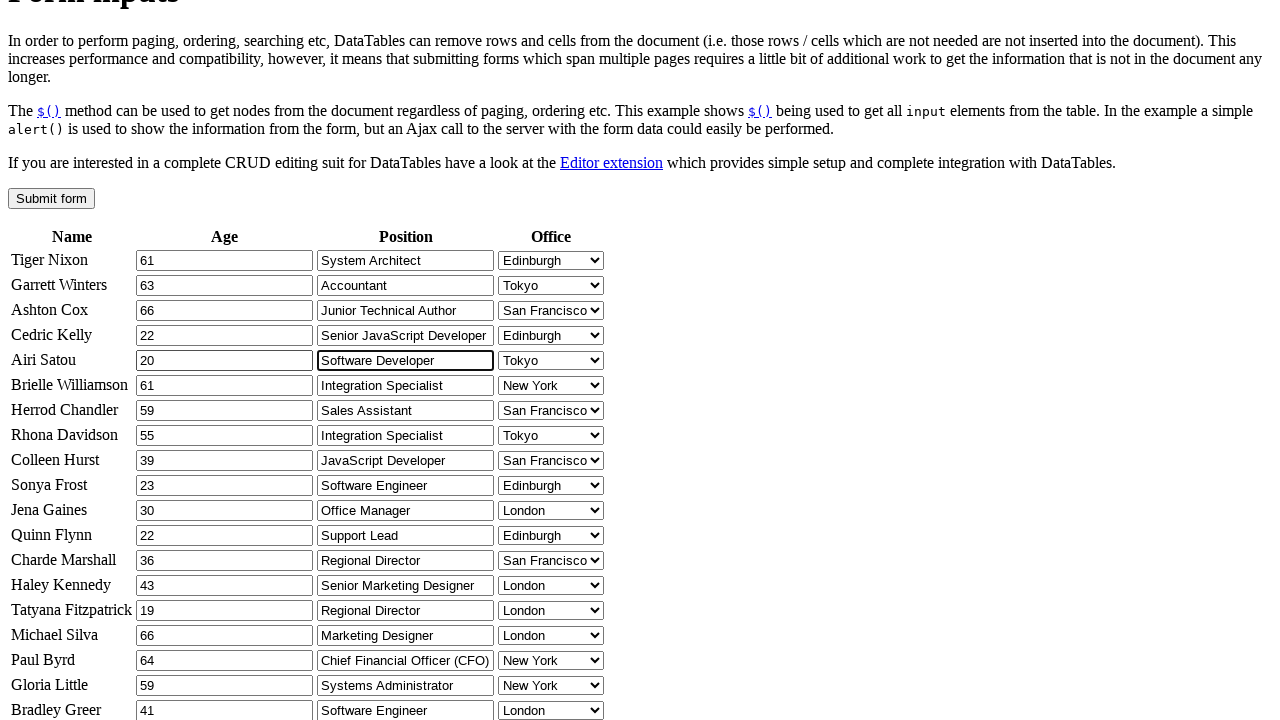

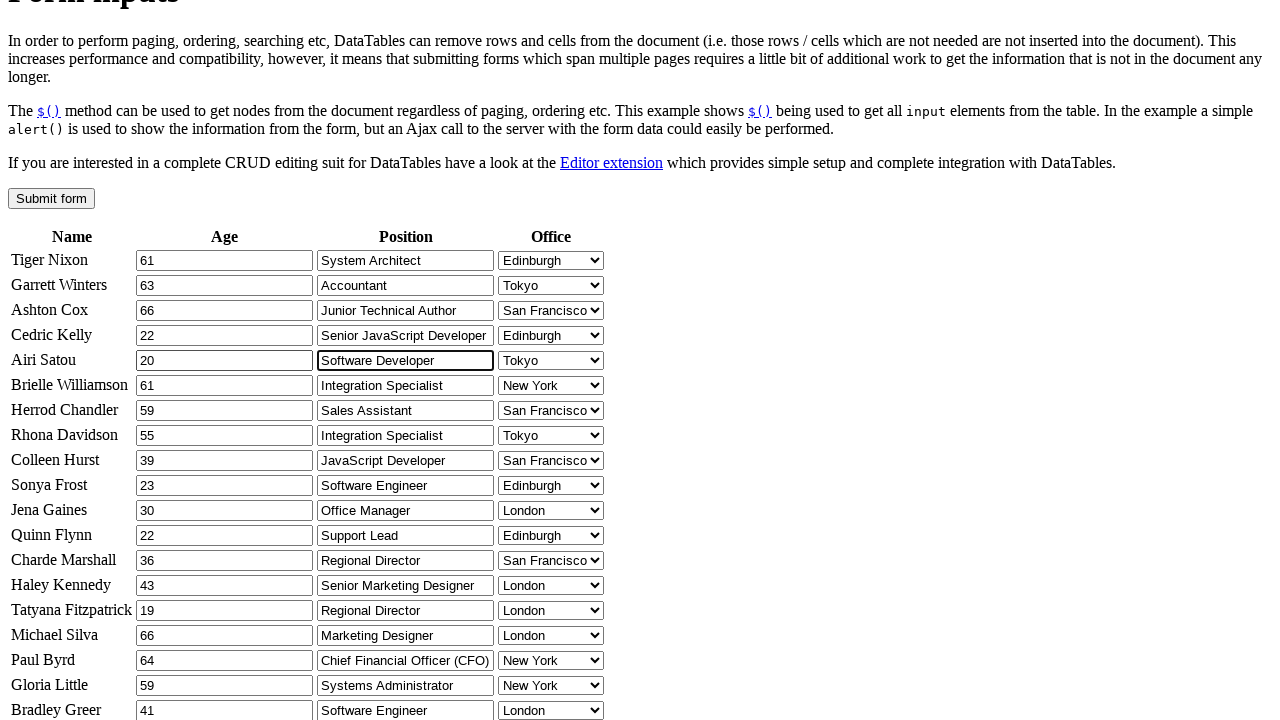